Tests login form validation by attempting to login with invalid credentials and verifying error message appears

Starting URL: https://www.saucedemo.com/

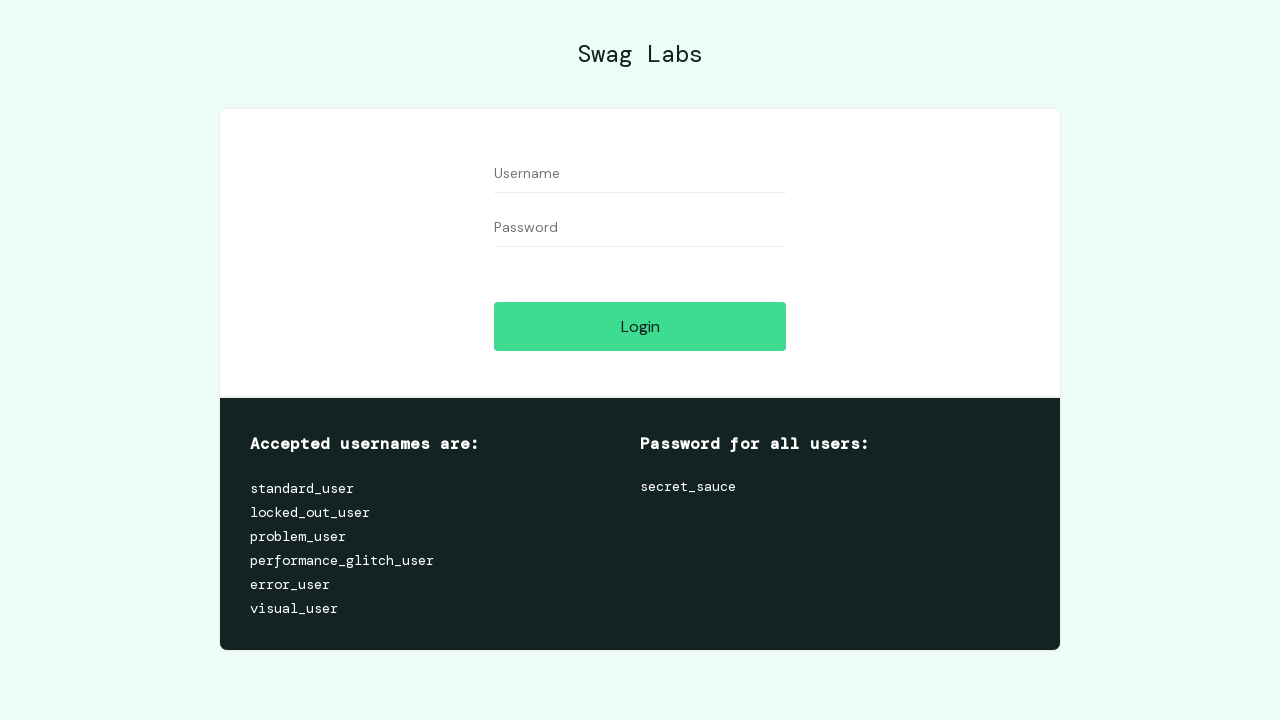

Entered invalid username 'Java' in login form on input#user-name
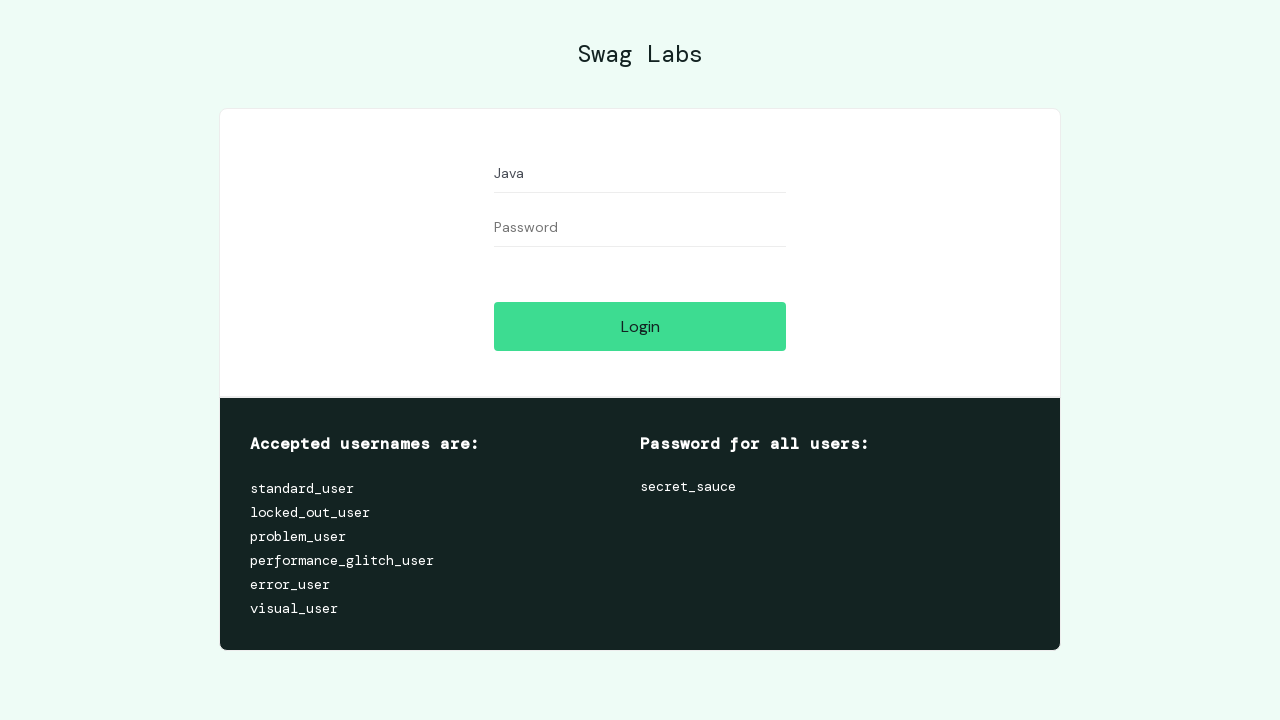

Entered invalid password 'Selenium' in login form on input#password
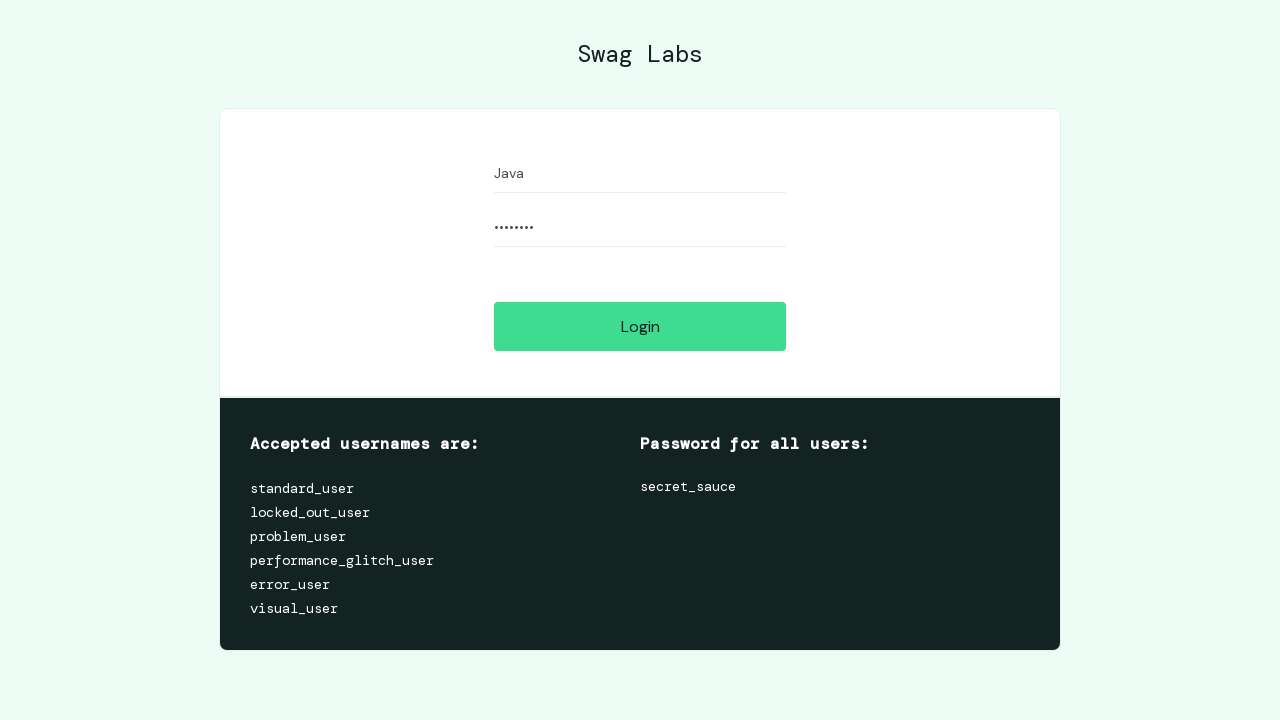

Clicked login button to attempt authentication at (640, 326) on input#login-button
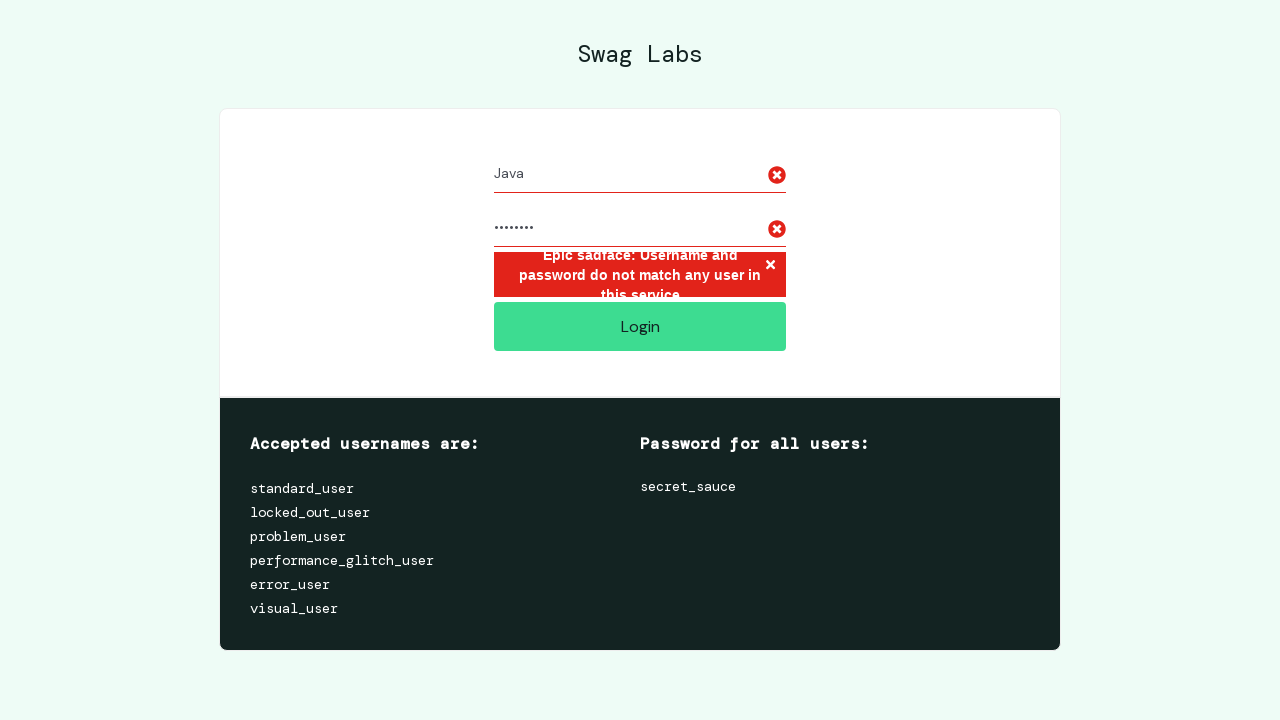

Verified error message appeared for invalid credentials
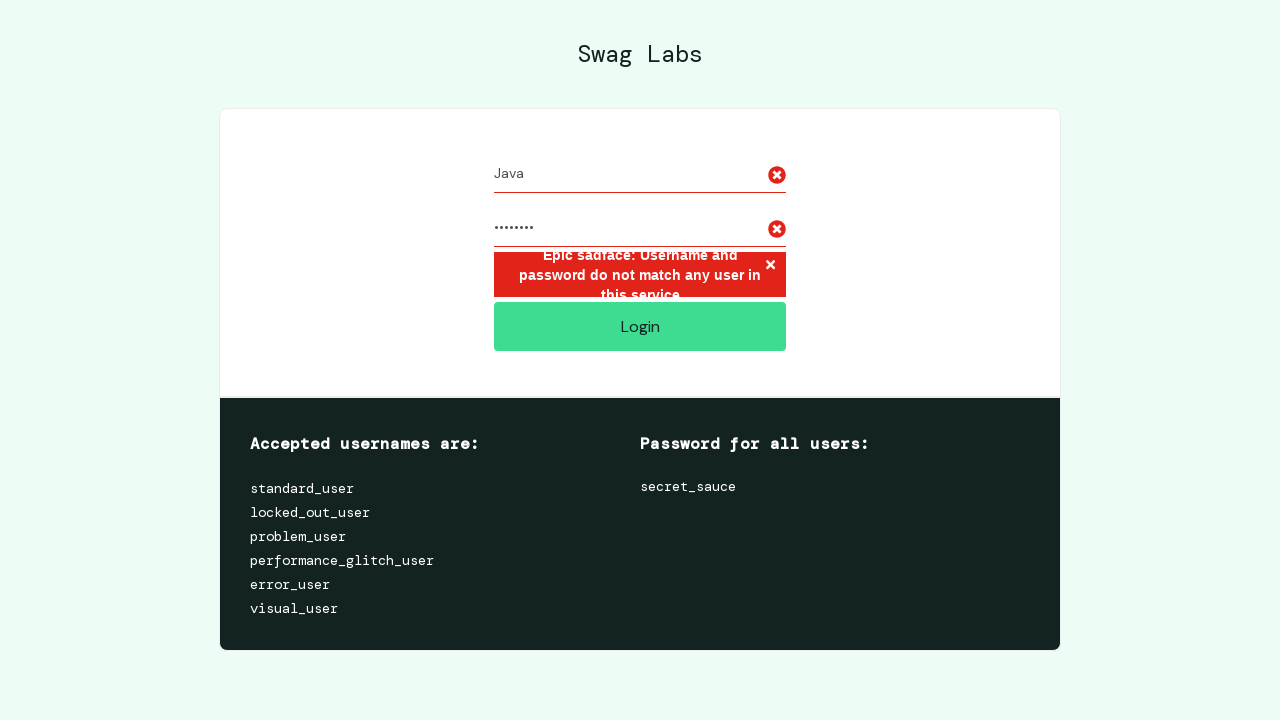

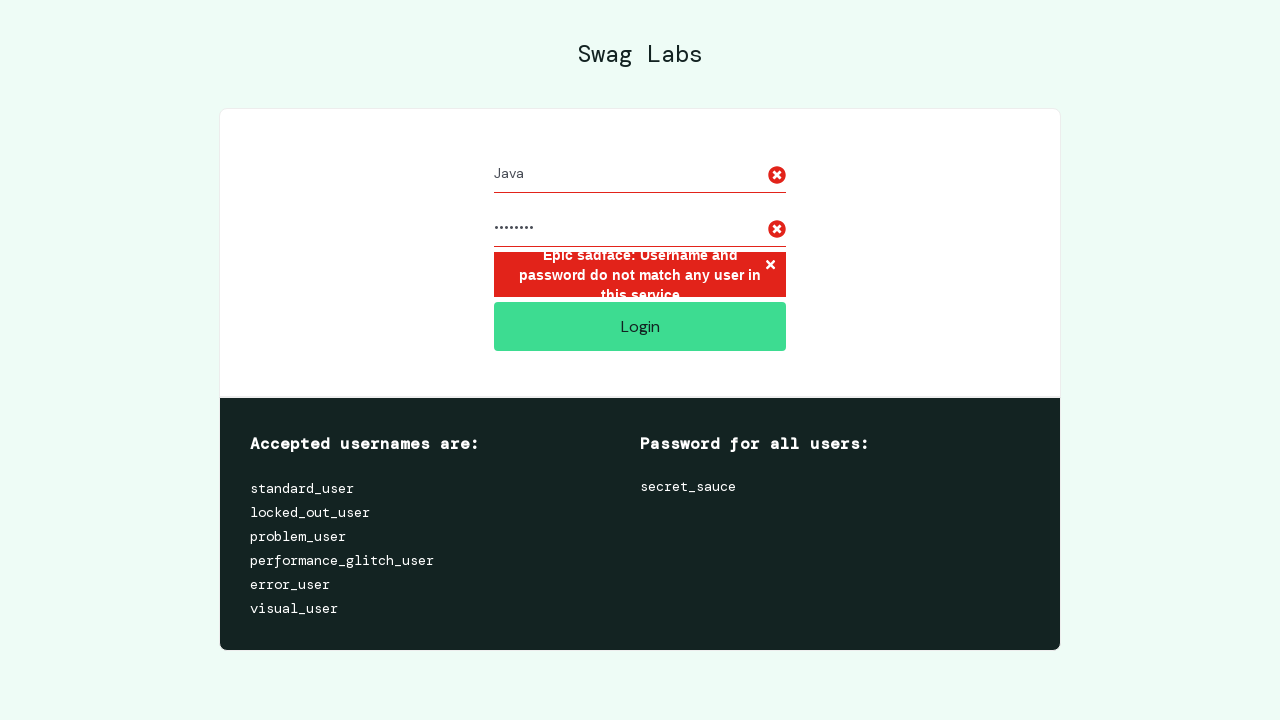